Tests that dropdown menu appears when hovering/clicking on the job title selector

Starting URL: http://mhunterak.github.io/resume.html

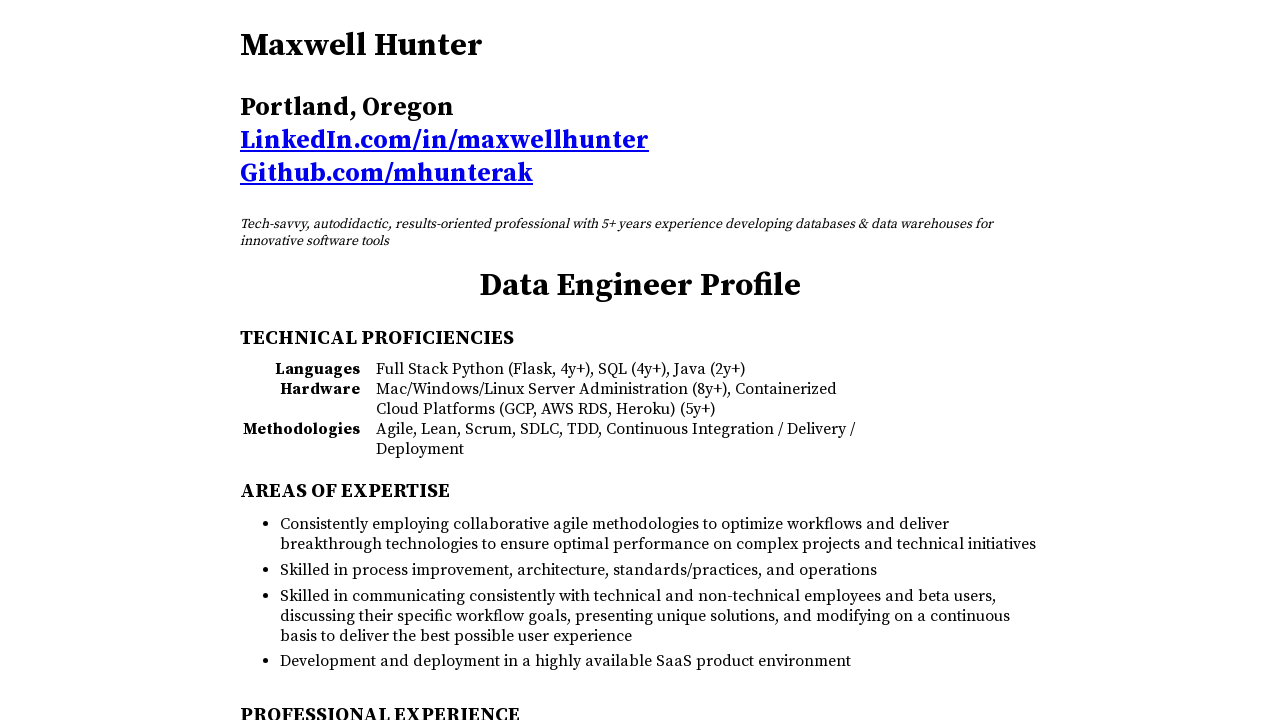

Waited for page to load (domcontentloaded state)
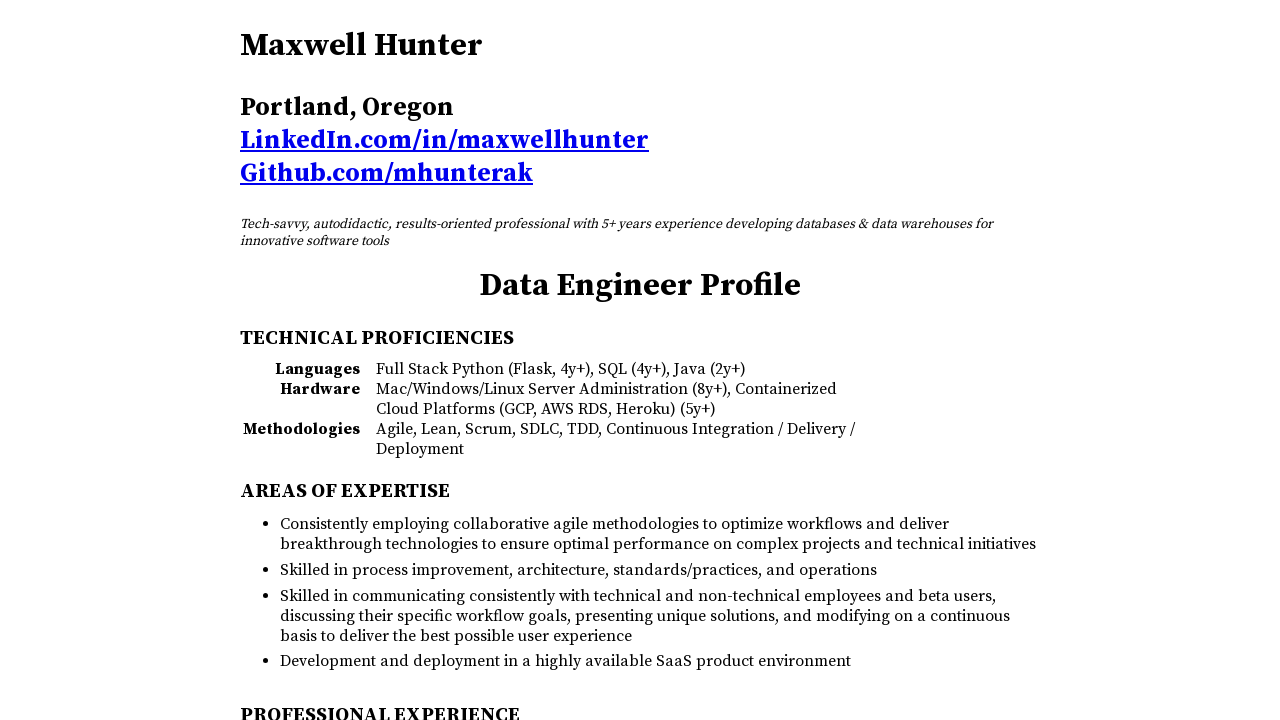

Verified dropdown is initially hidden
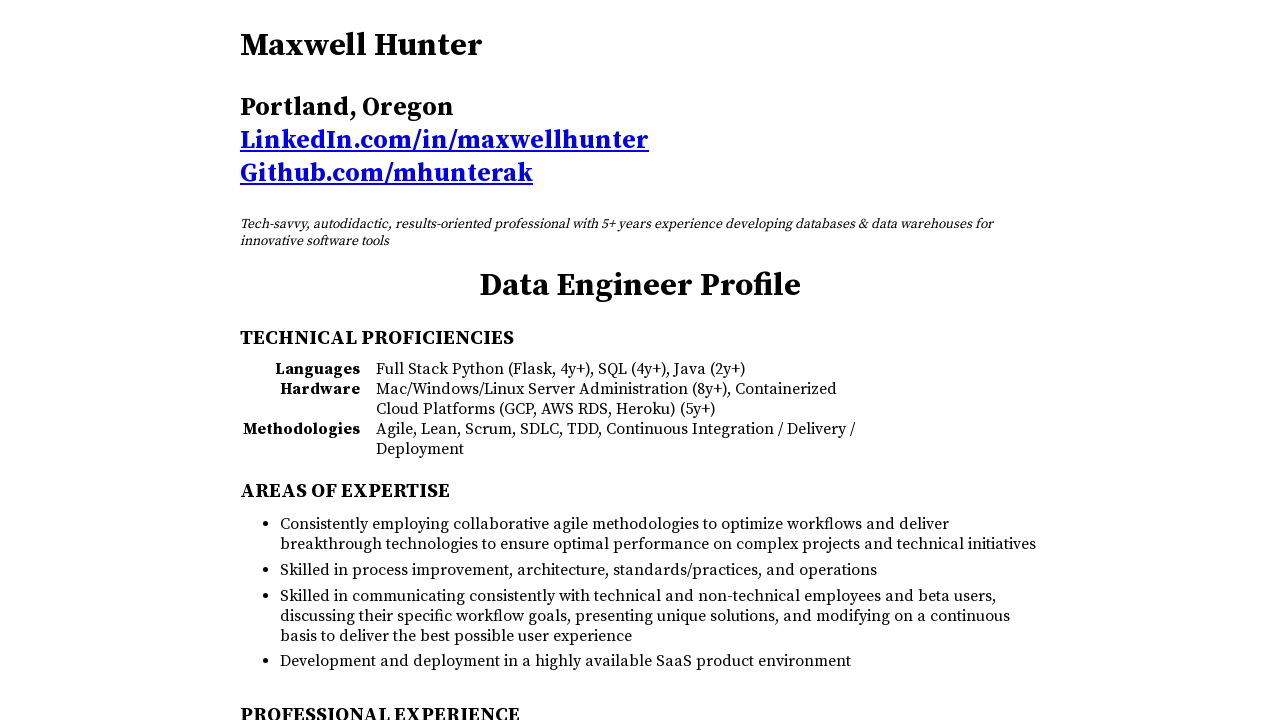

Verified CE button is initially hidden
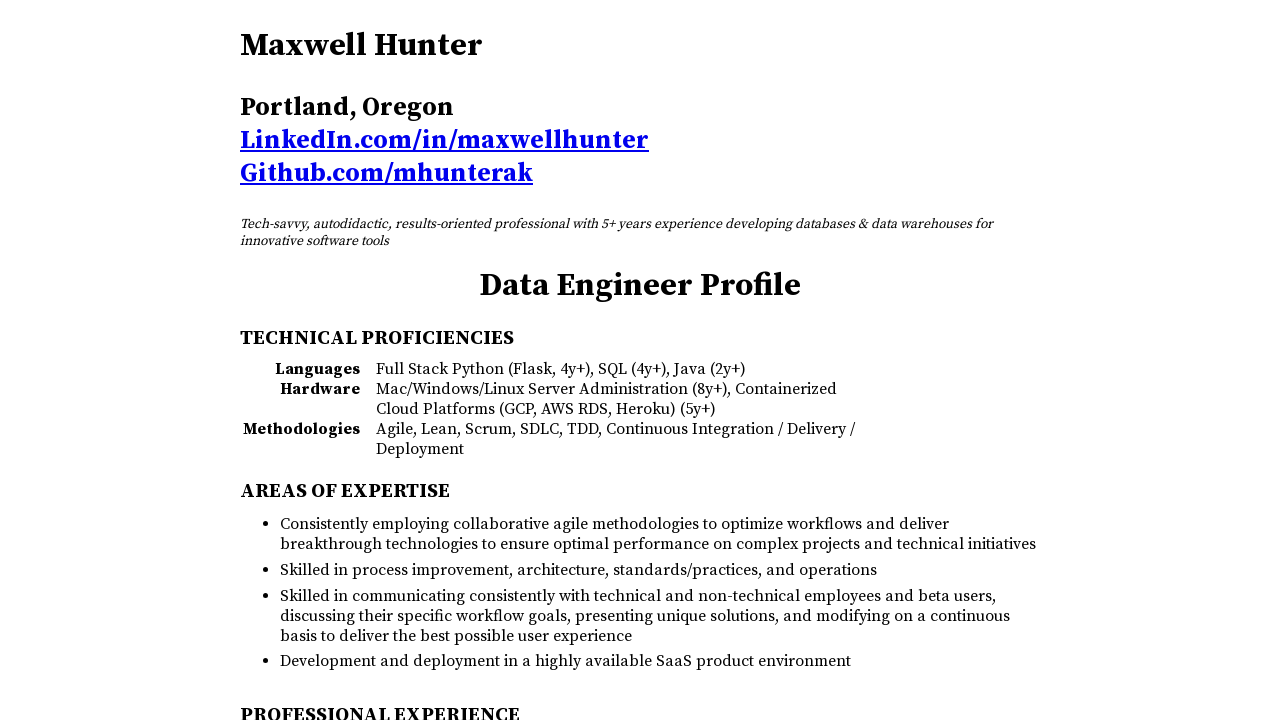

Clicked on job title selector to trigger dropdown at (640, 286) on #jobTitle
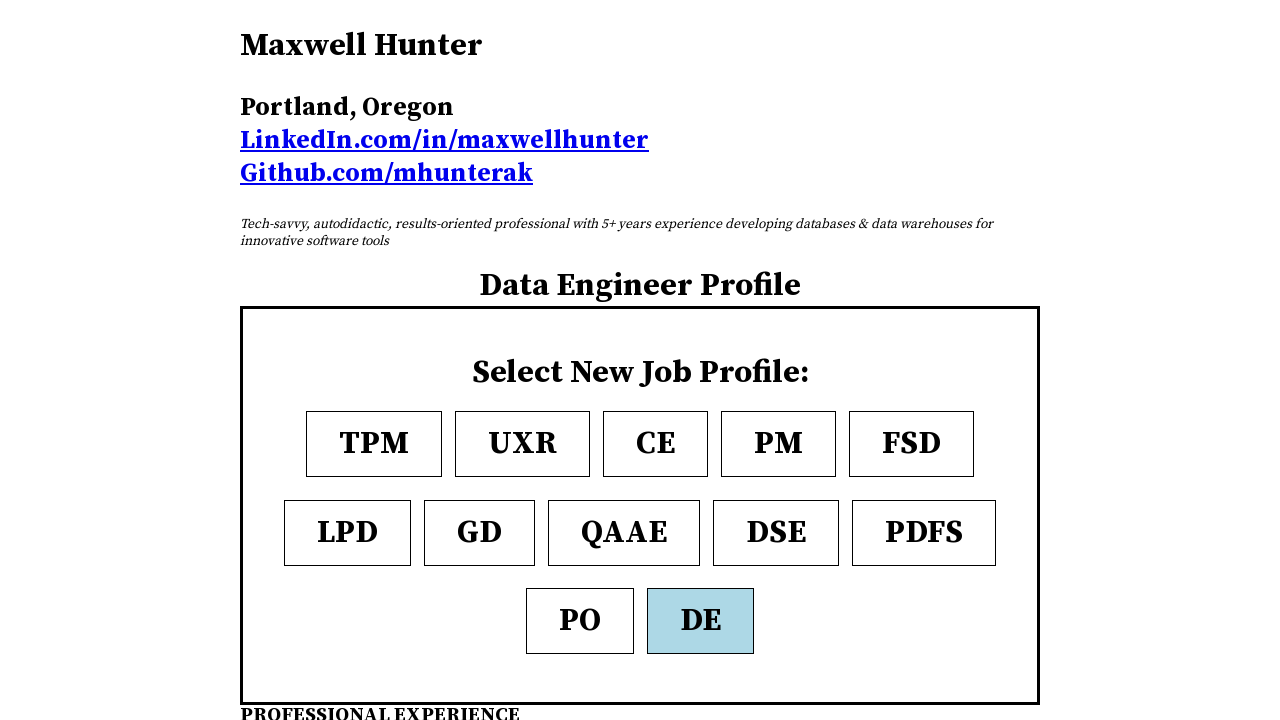

Verified dropdown is now visible after clicking job title
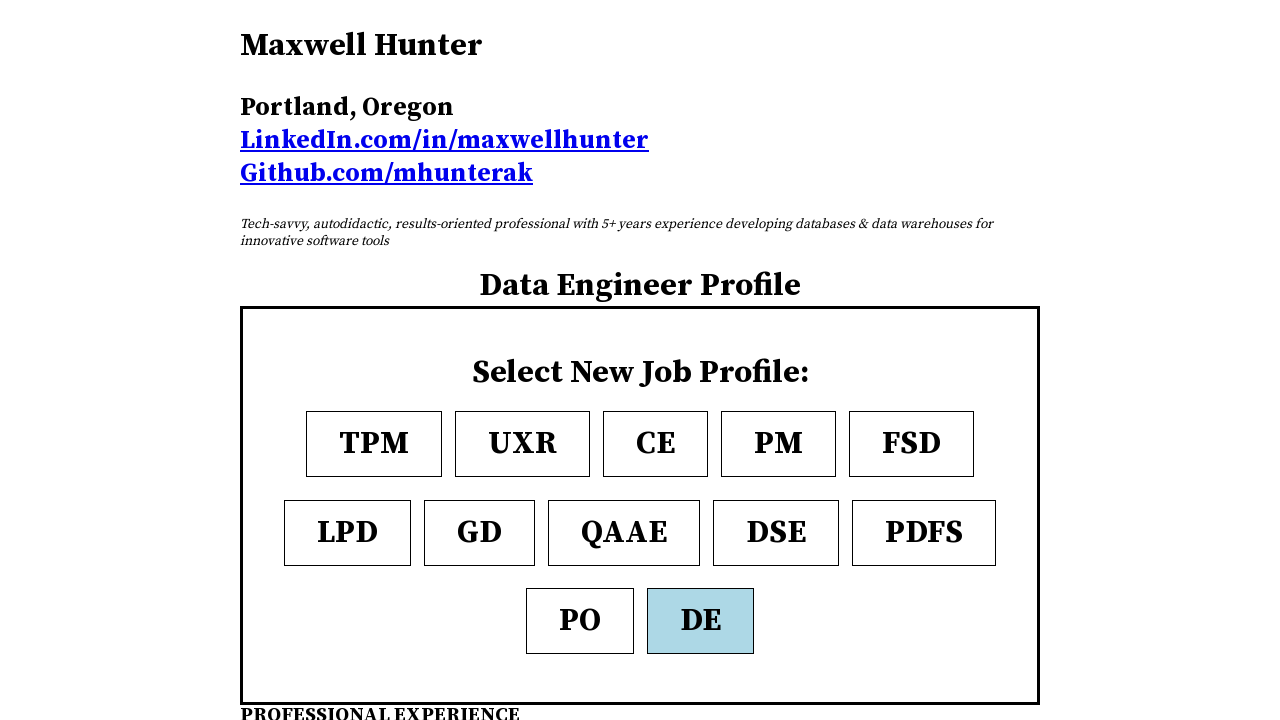

Verified CE button is now visible after clicking job title
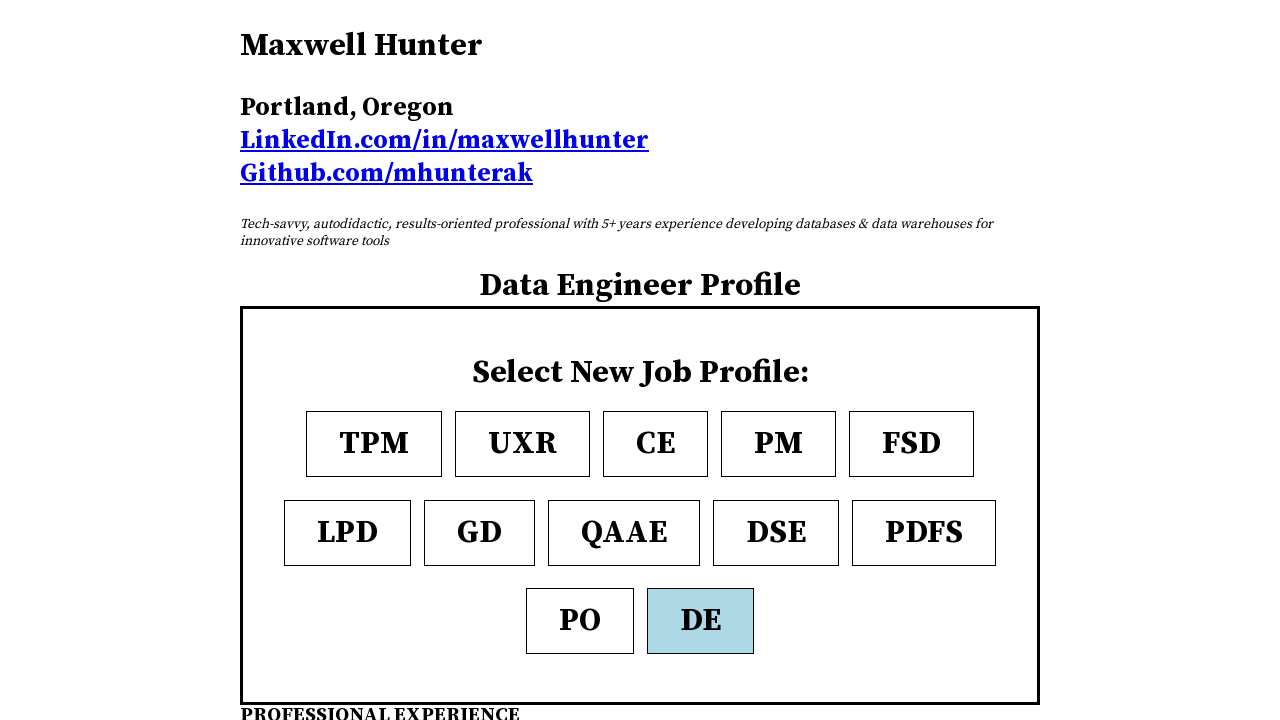

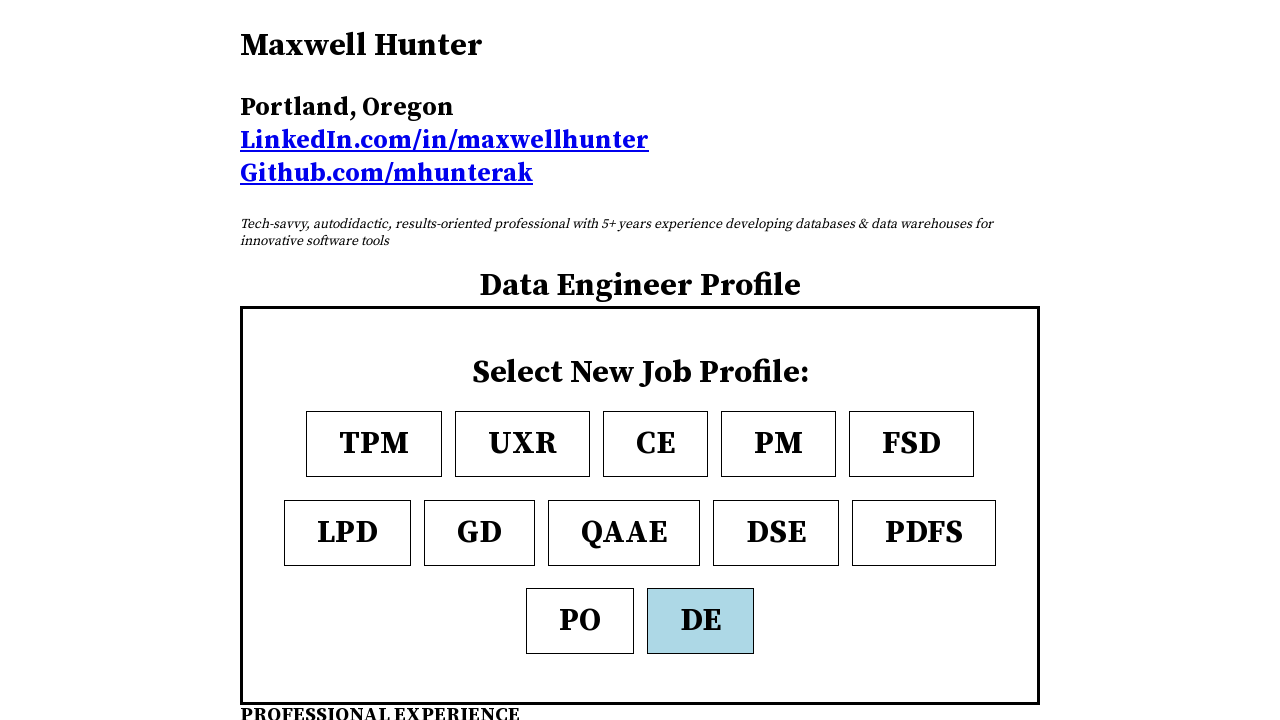